Tests explicit wait functionality by clicking a button that triggers a timed text change, then waits for the text "WebDriver" to appear on the page.

Starting URL: http://seleniumpractise.blogspot.com/2016/08/how-to-use-explicit-wait-in-selenium.html

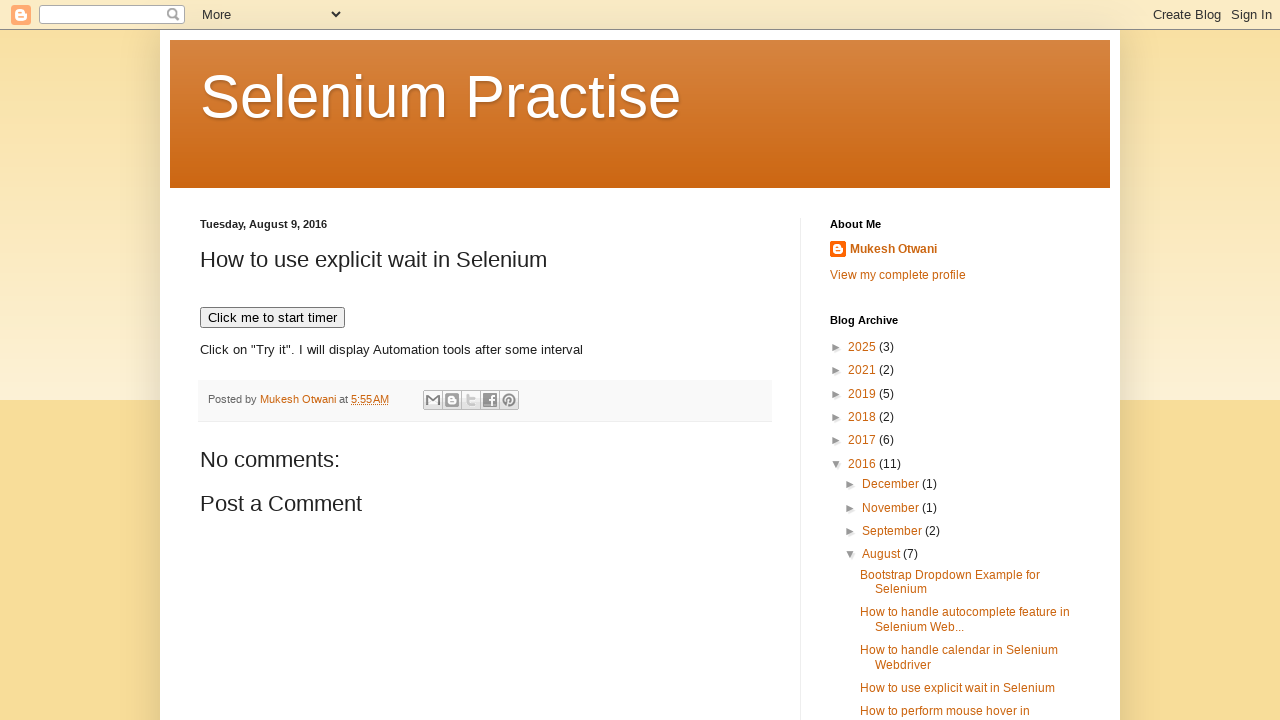

Clicked button that triggers timed text change at (272, 318) on xpath=//button[@onclick='timedText()']
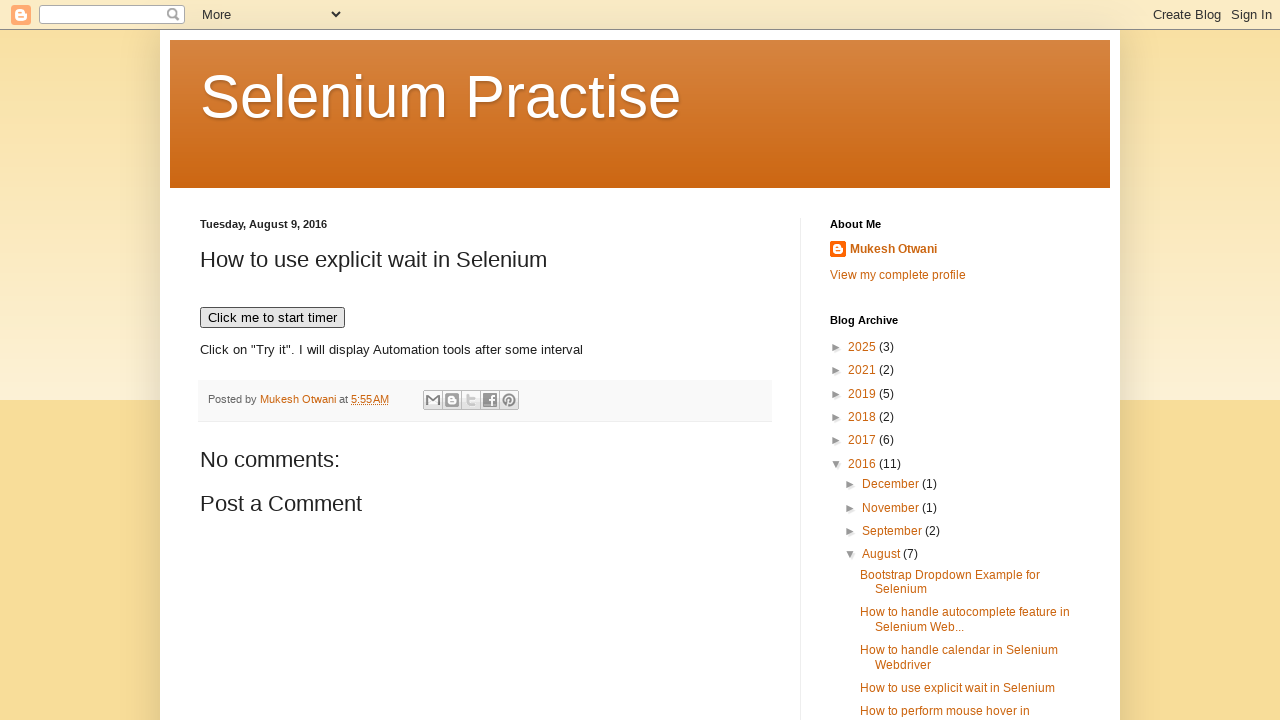

Waited for 'WebDriver' text to appear on page
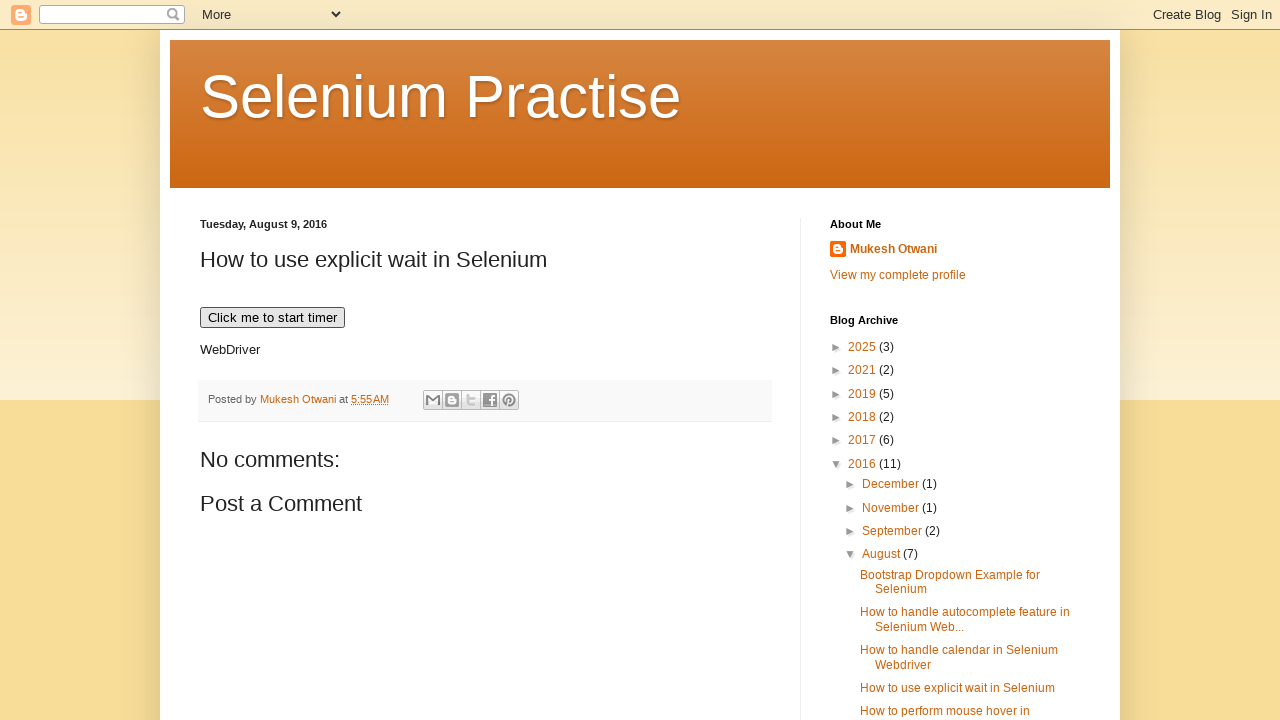

Located message element with id 'demo'
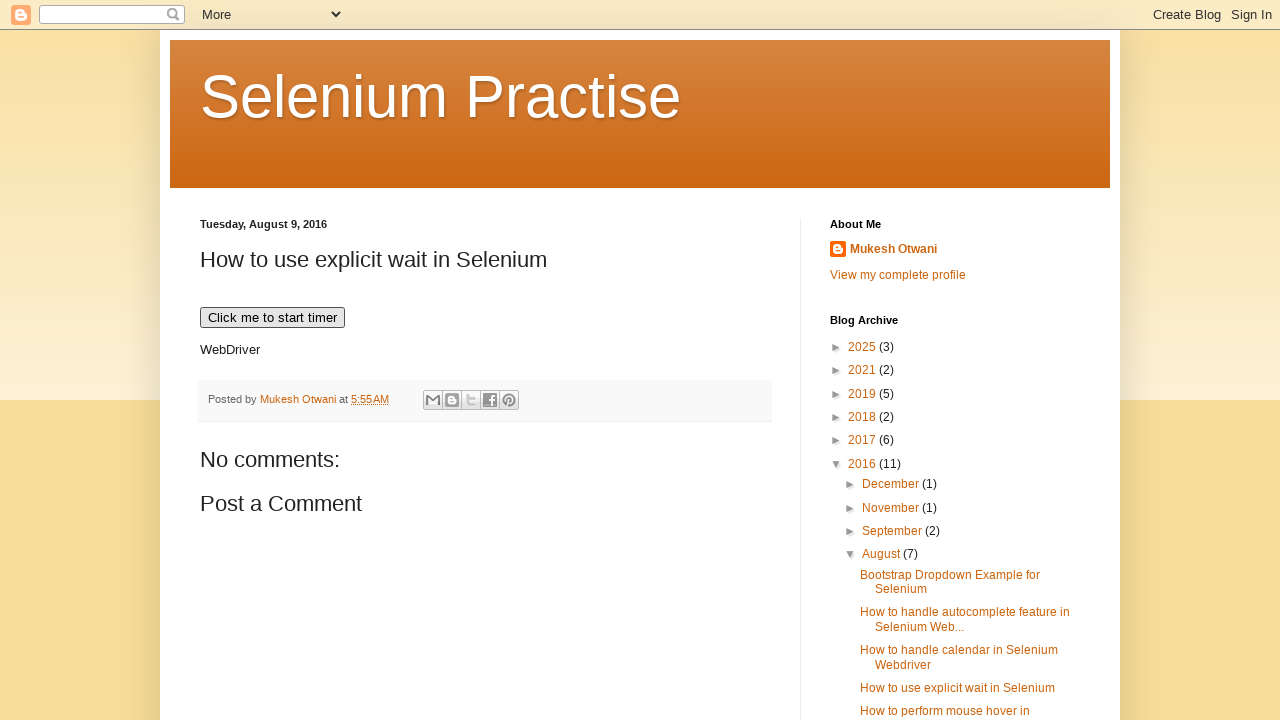

Verified message element is visible
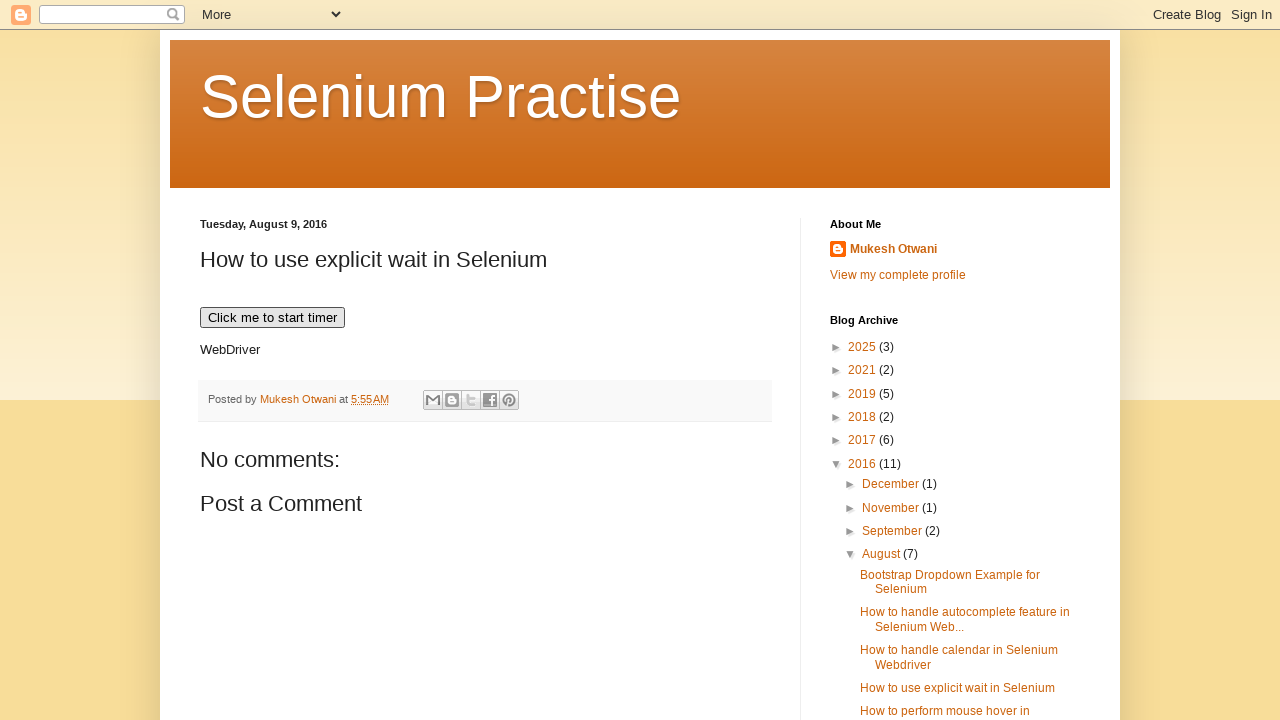

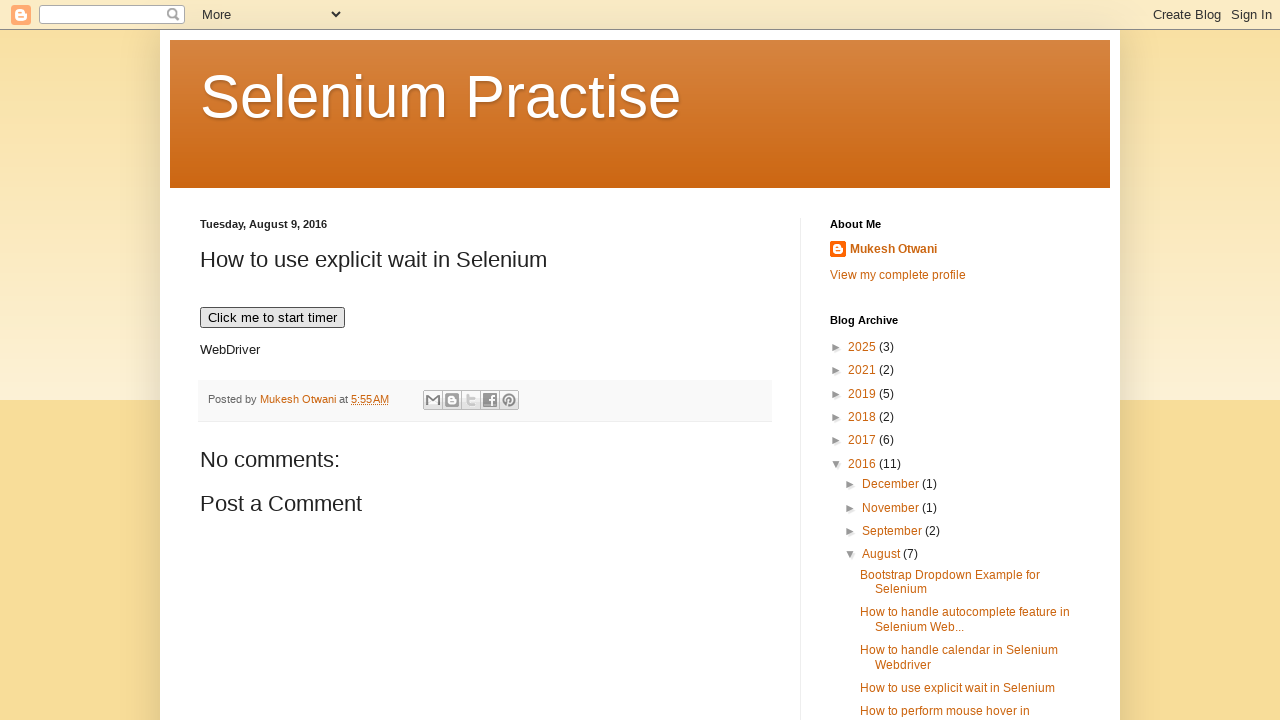